Tests dynamic controls page by finding a checkbox, clicking it to select, then clicking again to deselect, verifying the toggle behavior.

Starting URL: https://v1.training-support.net/selenium/dynamic-controls

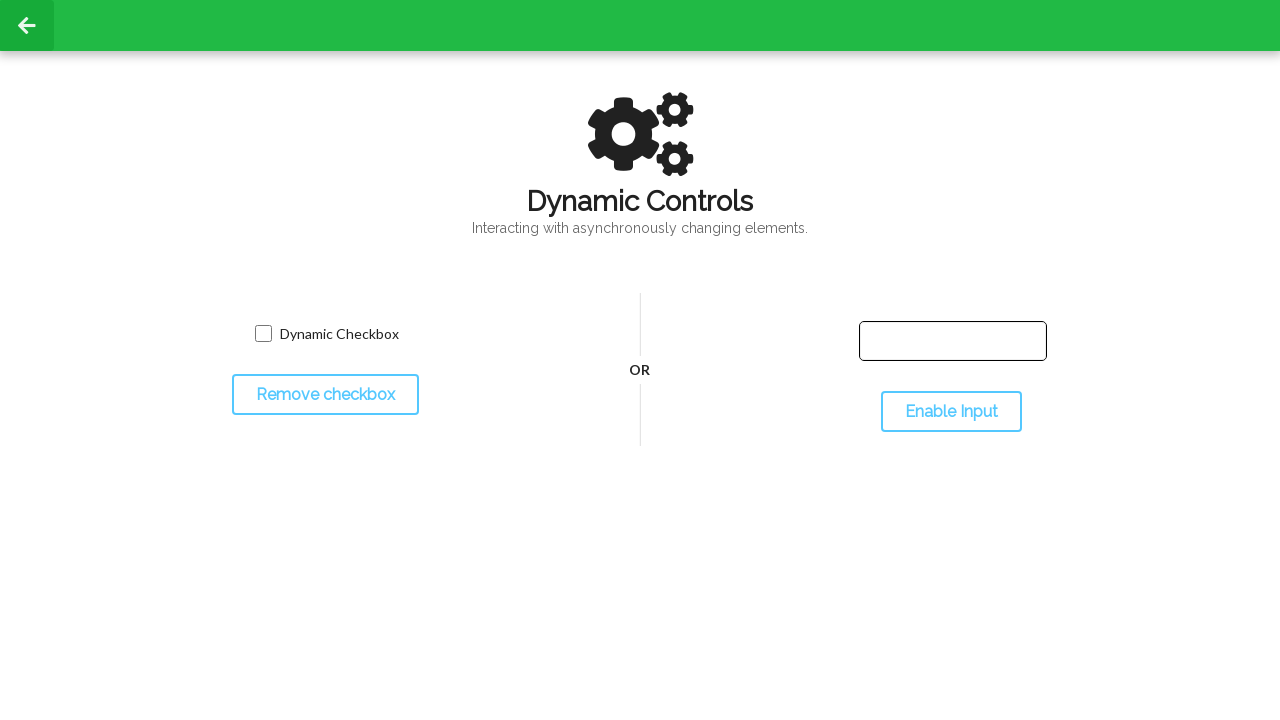

Clicked checkbox to select it at (263, 334) on input[name='toggled']
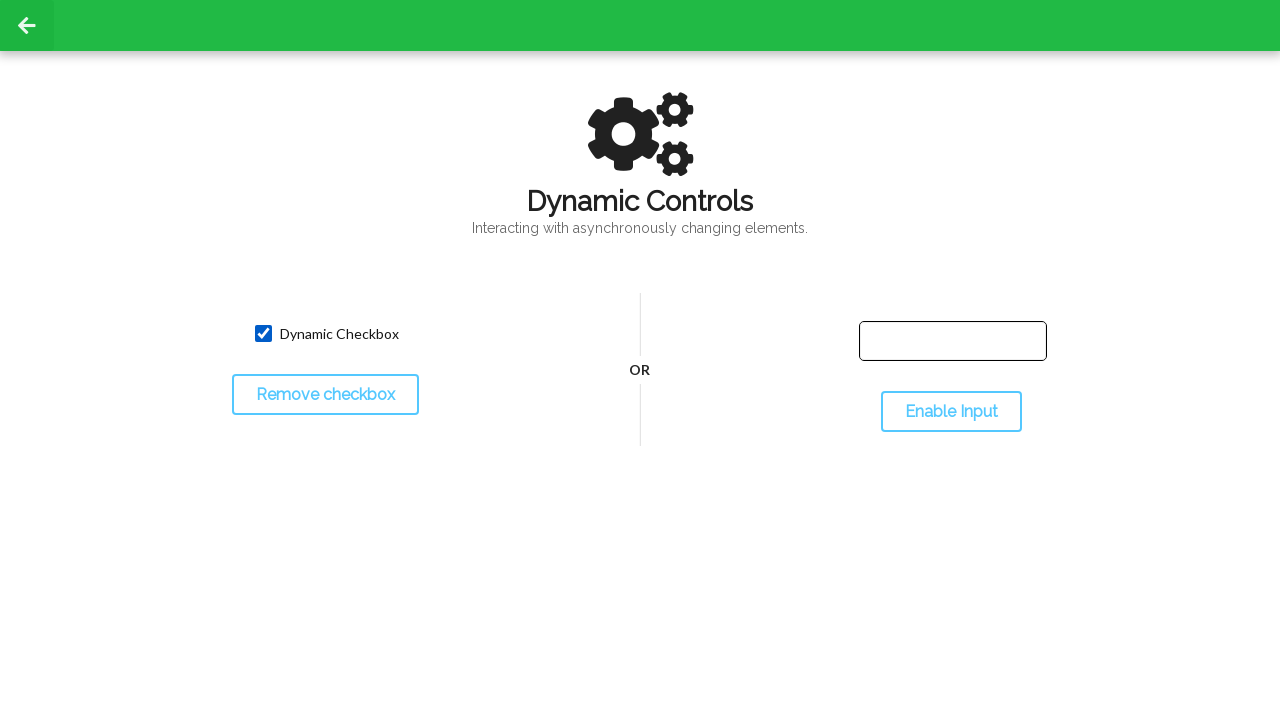

Located checkbox element
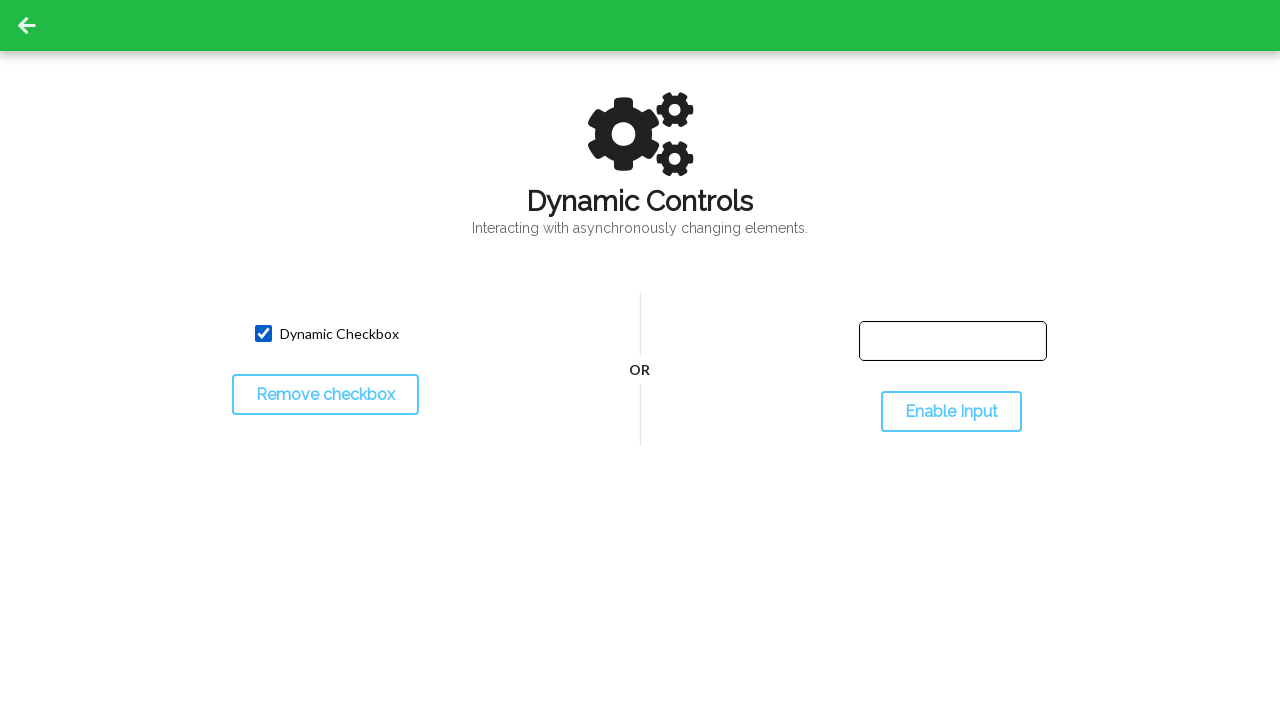

Verified checkbox is selected
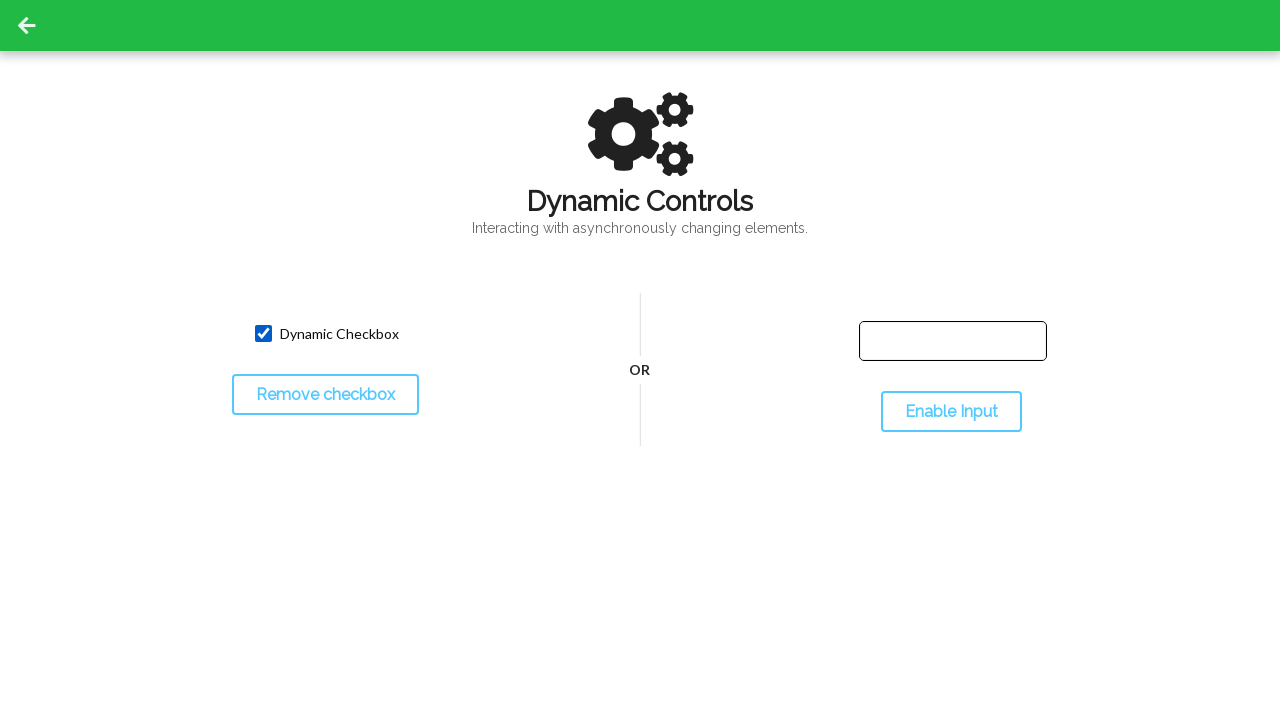

Clicked checkbox again to deselect it at (263, 334) on input[name='toggled']
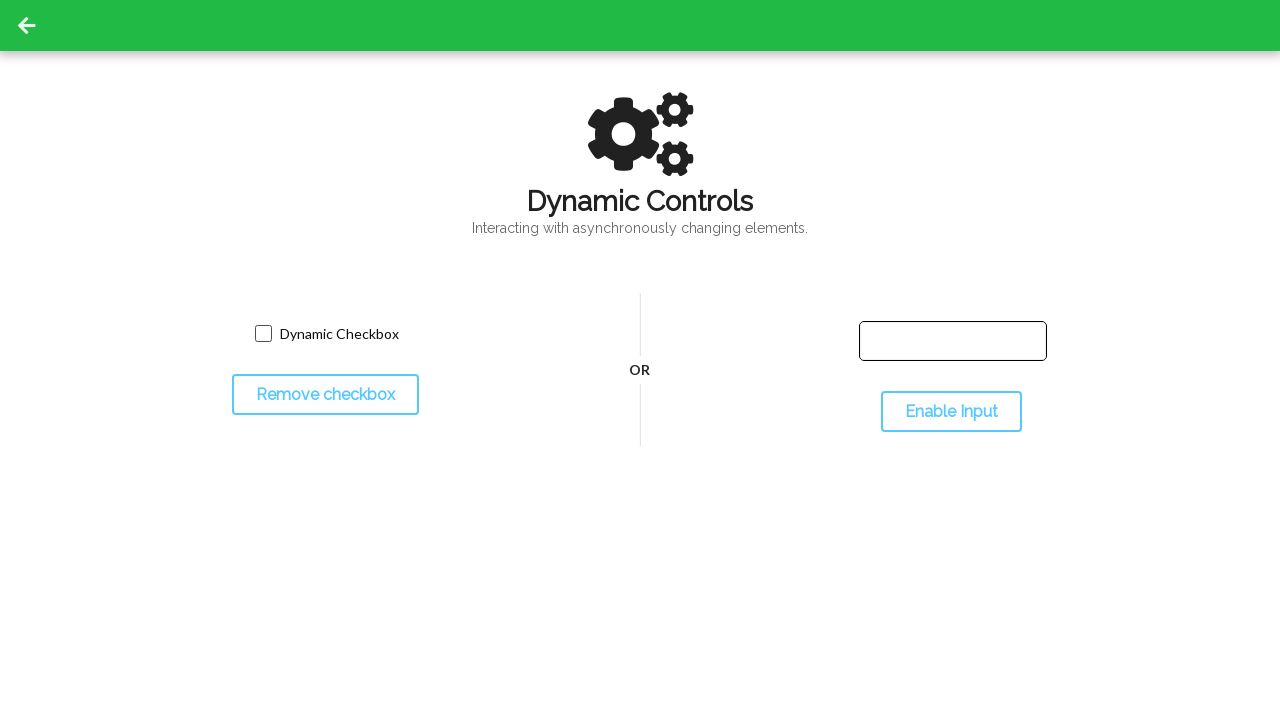

Verified checkbox is deselected
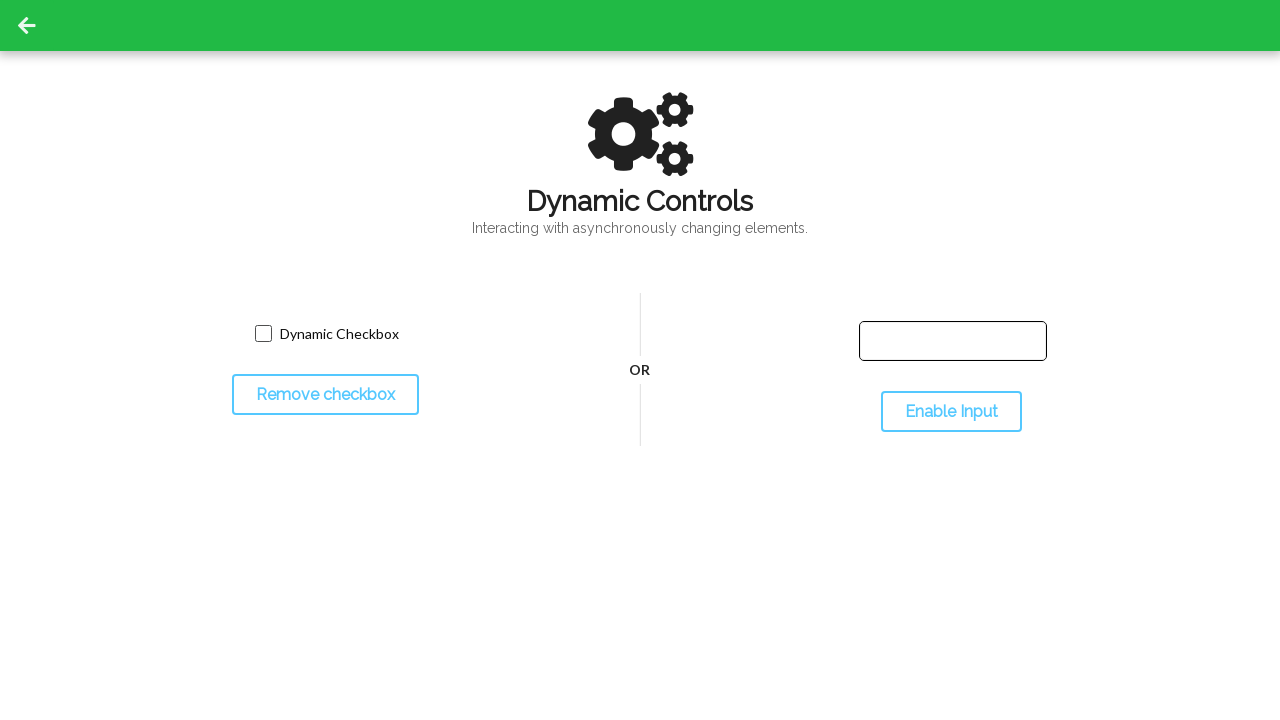

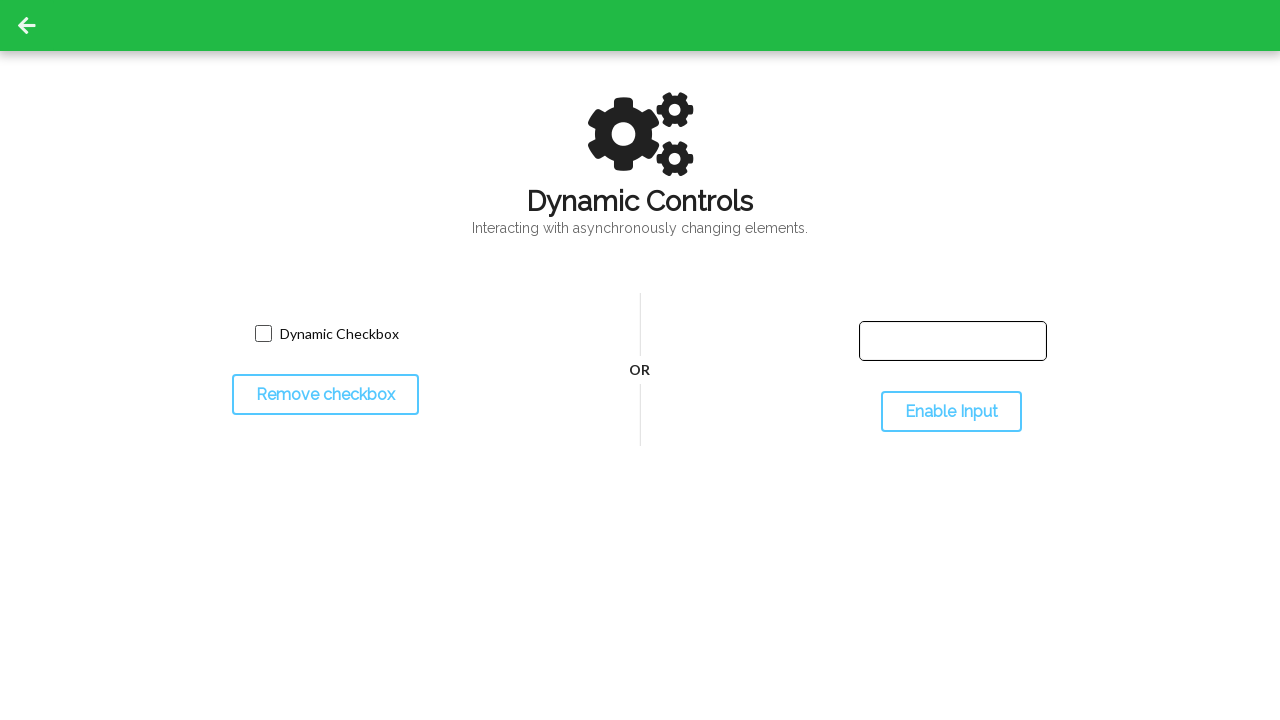